Tests radio button and checkbox interactions by clicking through different radio button options and then navigating to checkbox page to toggle checkboxes

Starting URL: https://formy-project.herokuapp.com/radiobutton

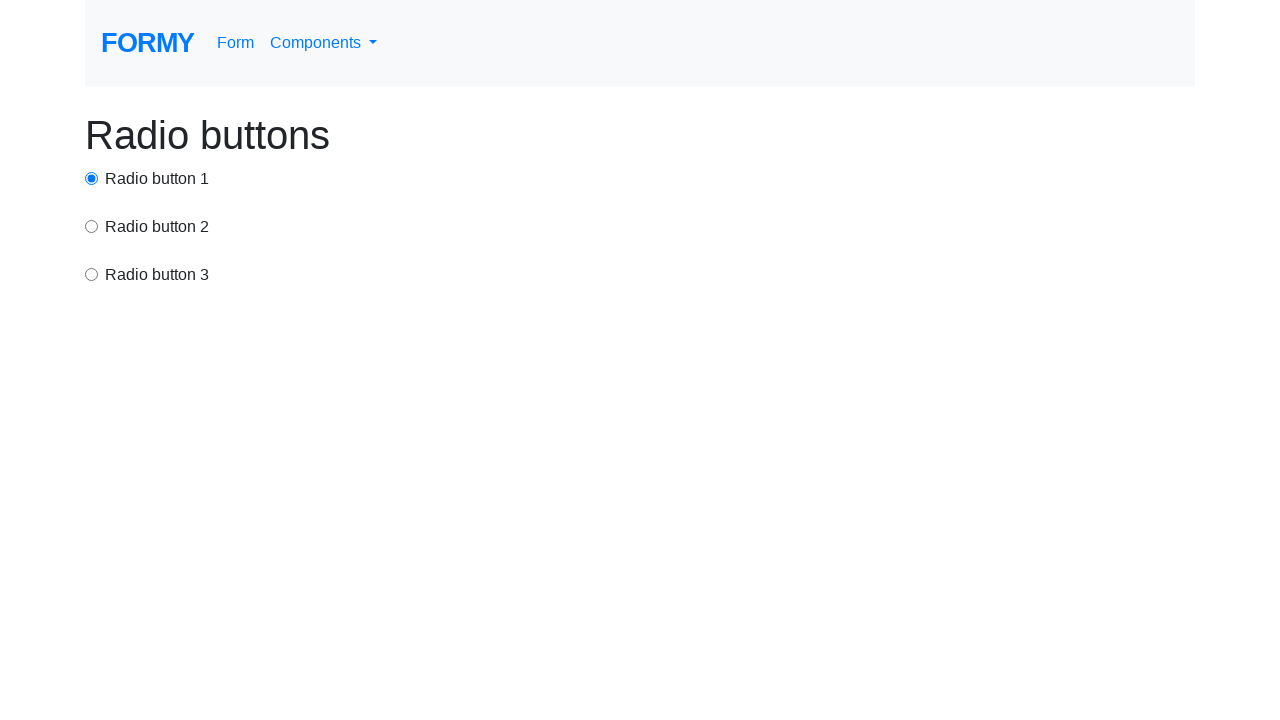

Clicked first radio button at (92, 178) on #radio-button-1
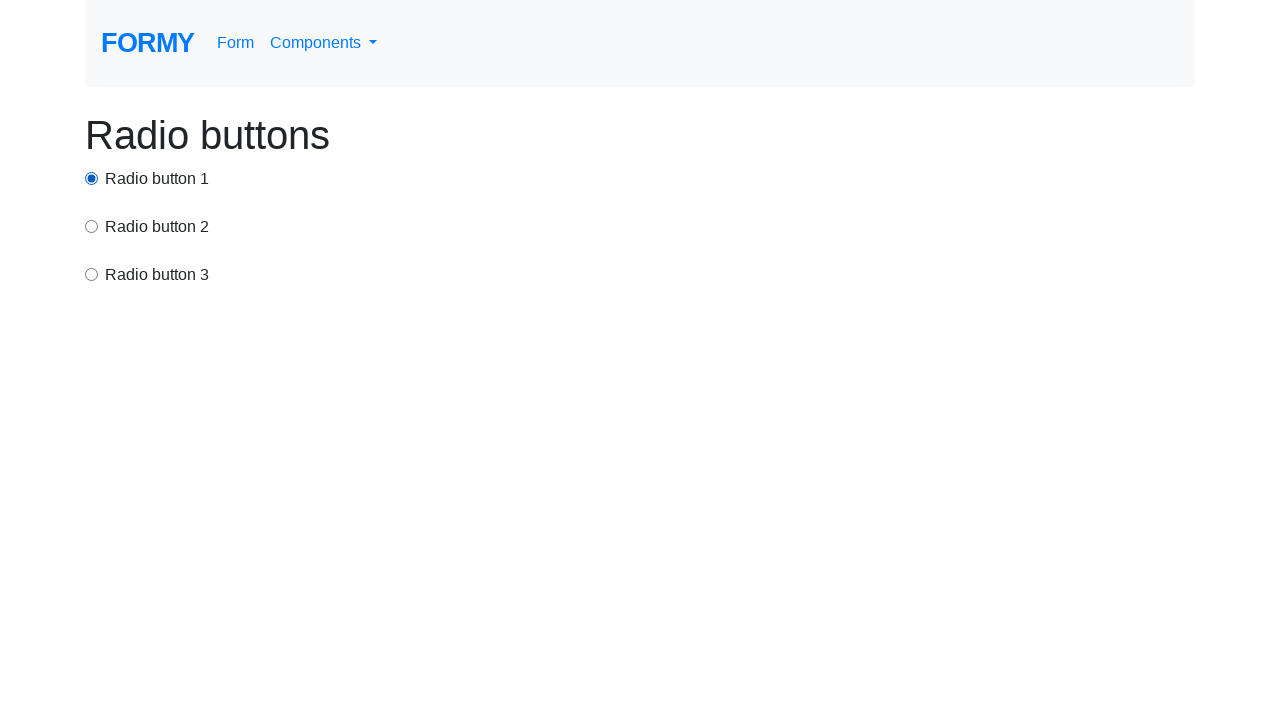

Clicked second radio button using CSS selector at (92, 226) on input[value='option2']
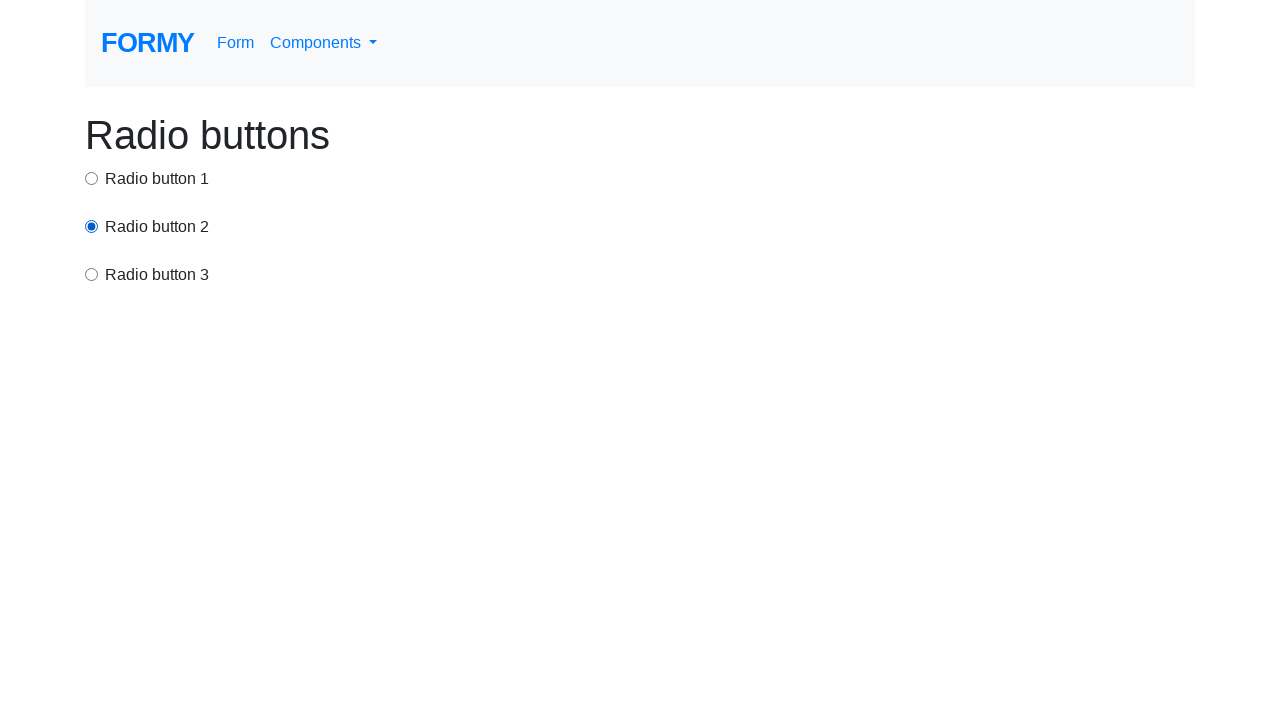

Clicked third radio button using xpath at (92, 274) on xpath=/html/body/div/div[3]/input
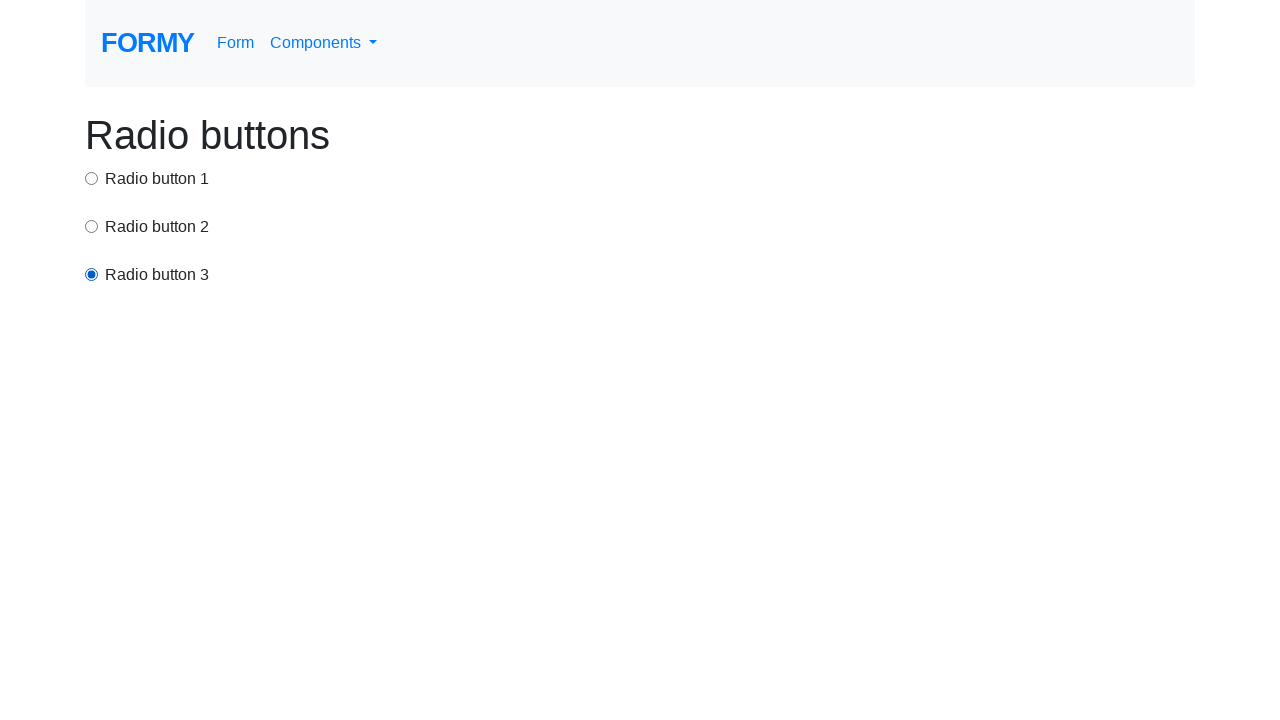

Navigated to checkbox page
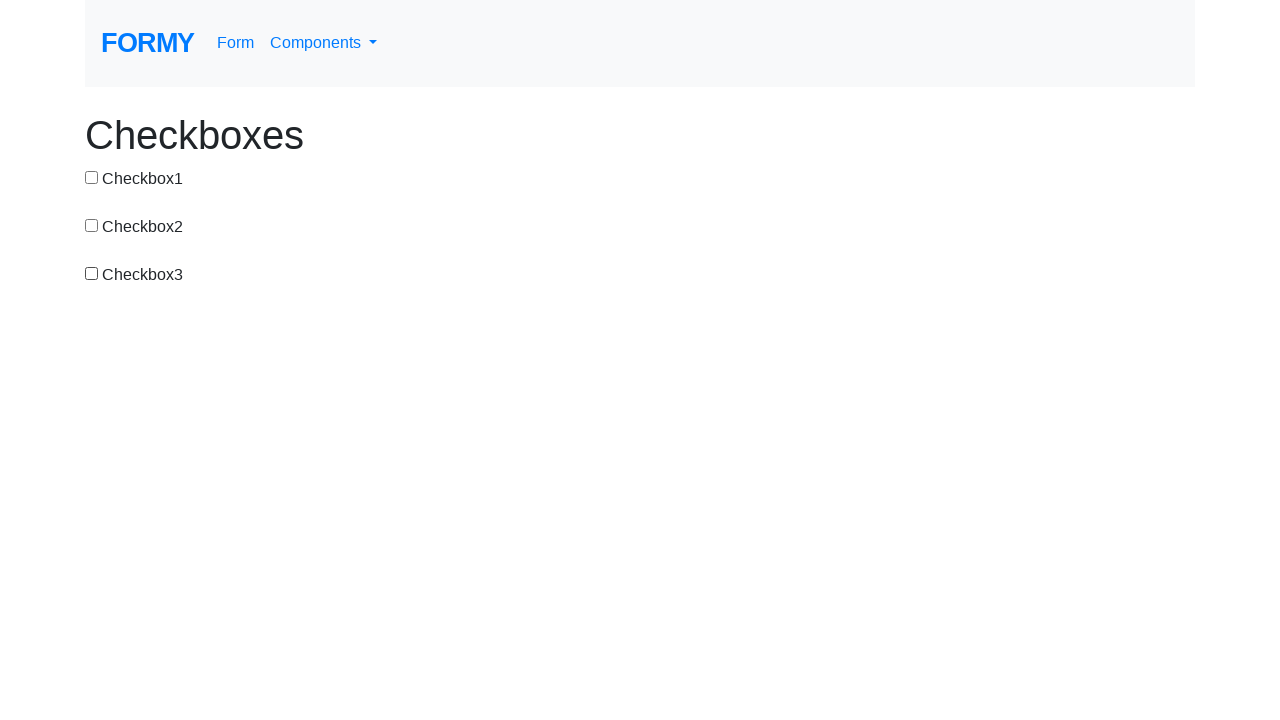

Checked checkbox 1 at (92, 177) on #checkbox-1
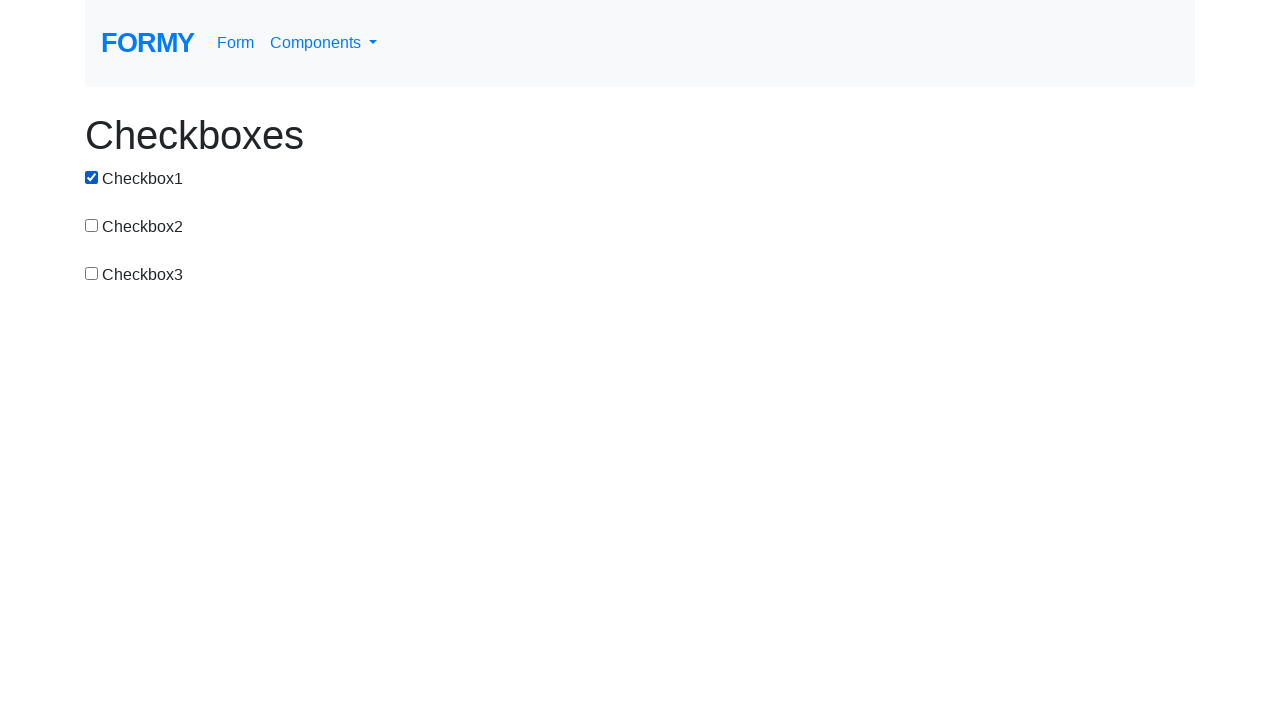

Unchecked checkbox 1 at (92, 177) on #checkbox-1
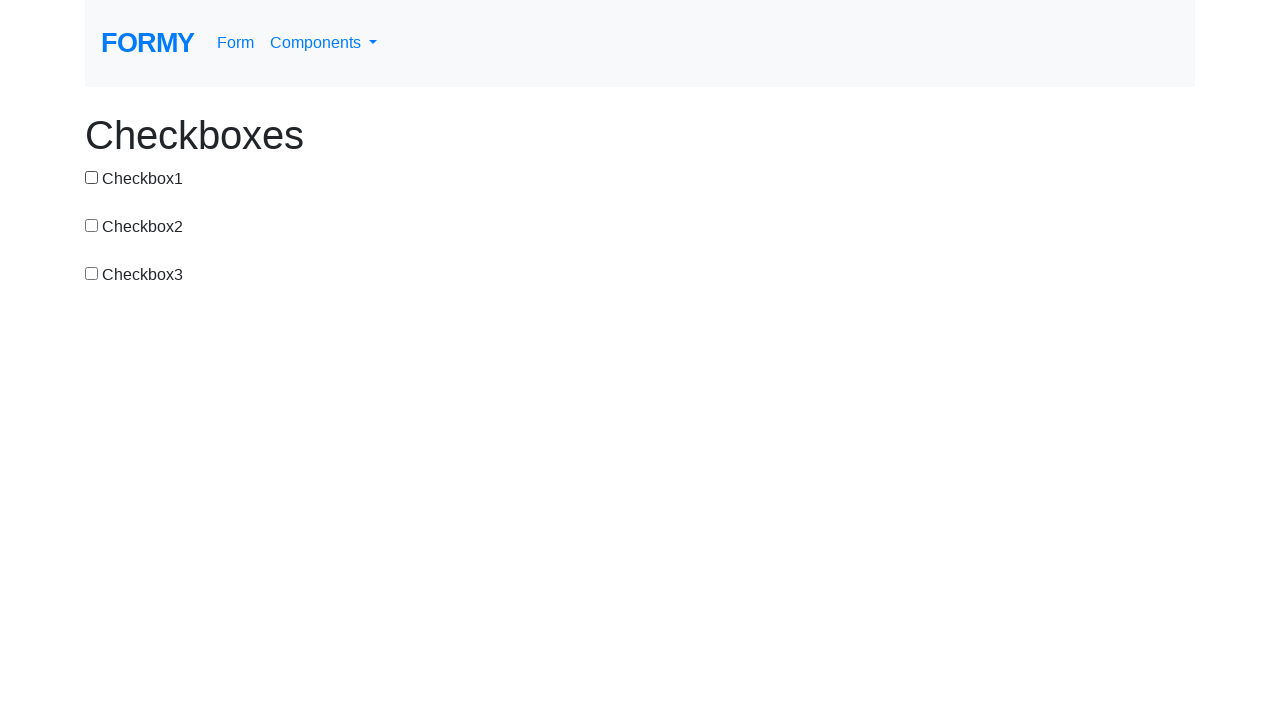

Checked checkbox 2 at (92, 225) on input[value='checkbox-2']
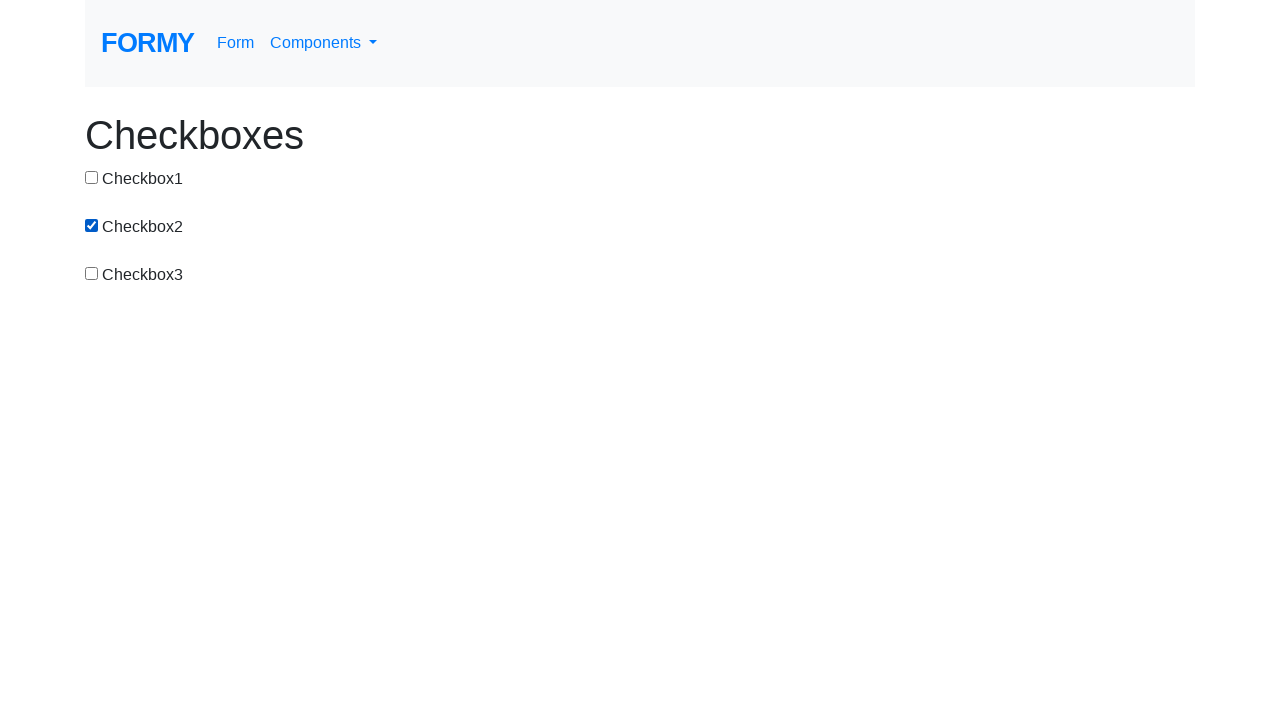

Unchecked checkbox 2 at (92, 225) on input[value='checkbox-2']
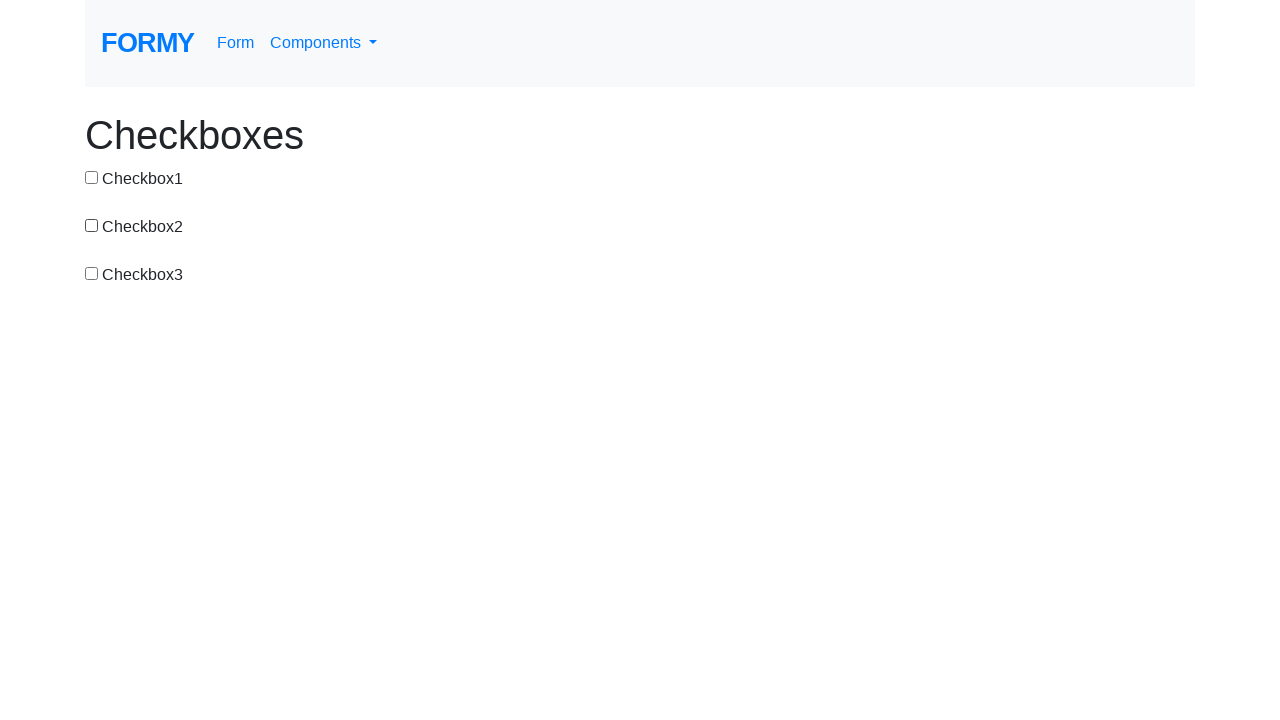

Checked checkbox 3 at (92, 273) on #checkbox-3
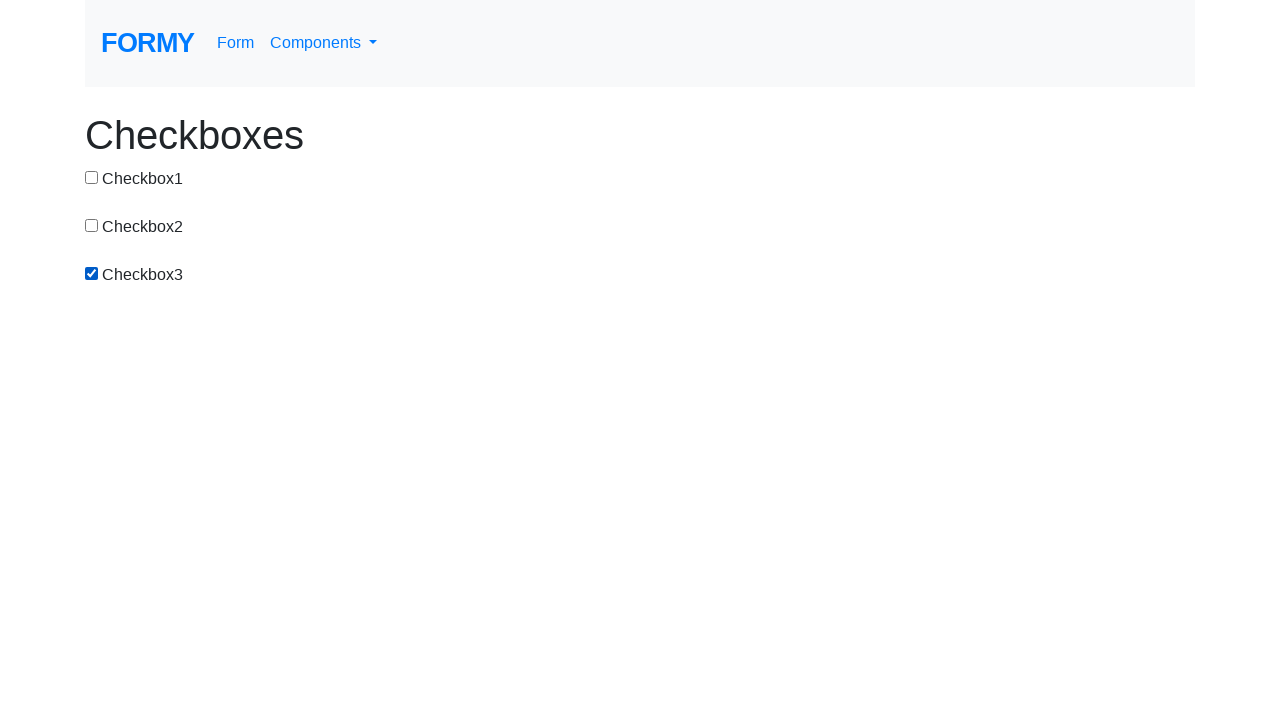

Unchecked checkbox 3 at (92, 273) on #checkbox-3
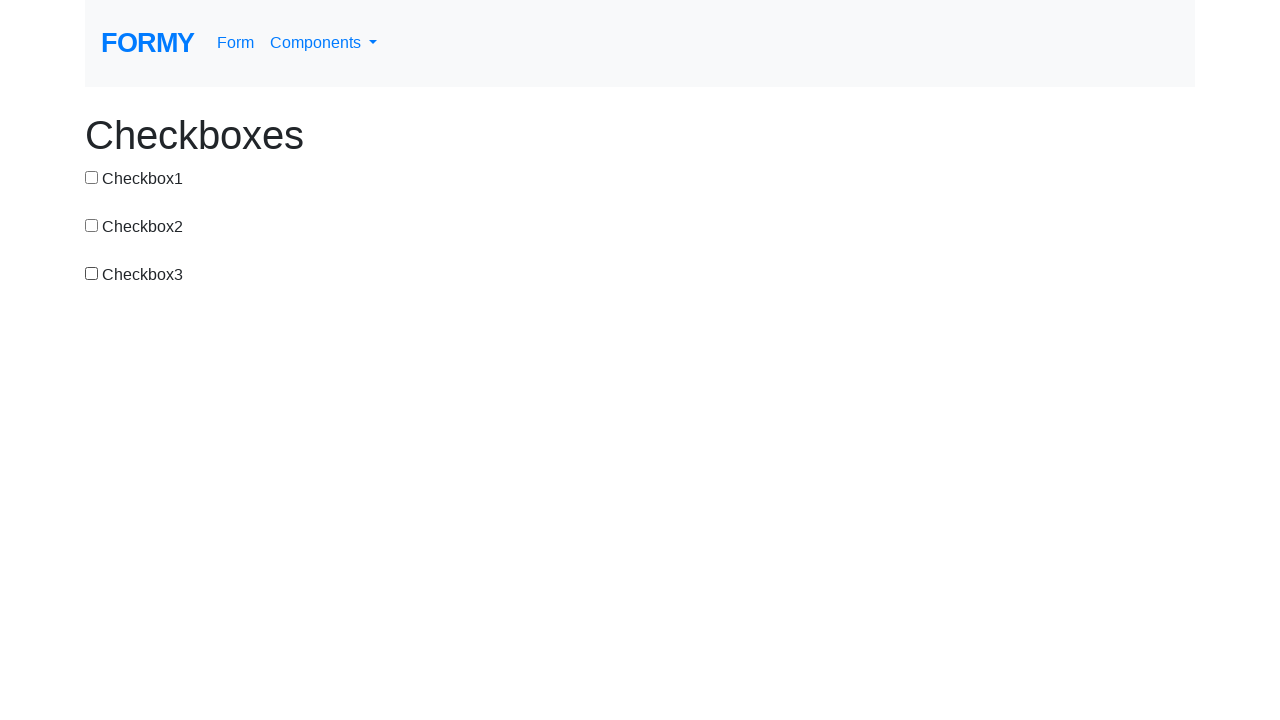

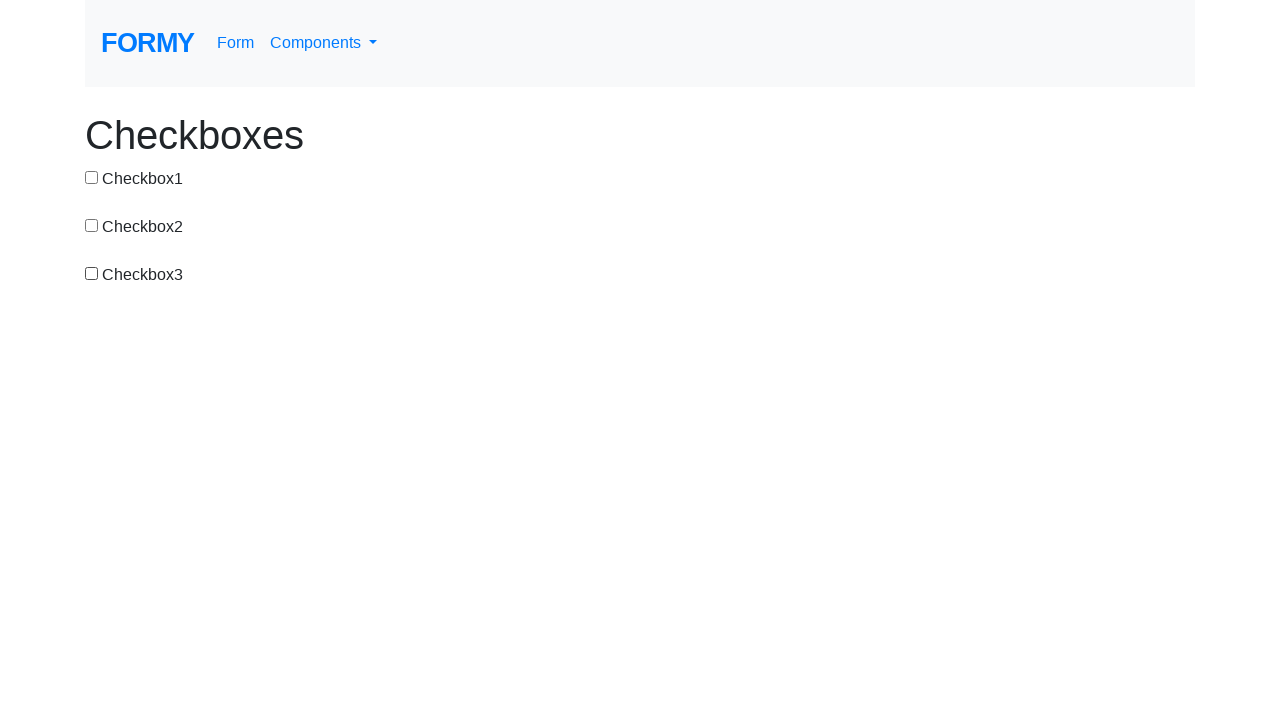